Tests an explicit wait scenario where the script waits for a price element to show "100", then clicks a book button, calculates a mathematical value based on page content, enters the answer, and submits the form.

Starting URL: https://suninjuly.github.io/explicit_wait2.html

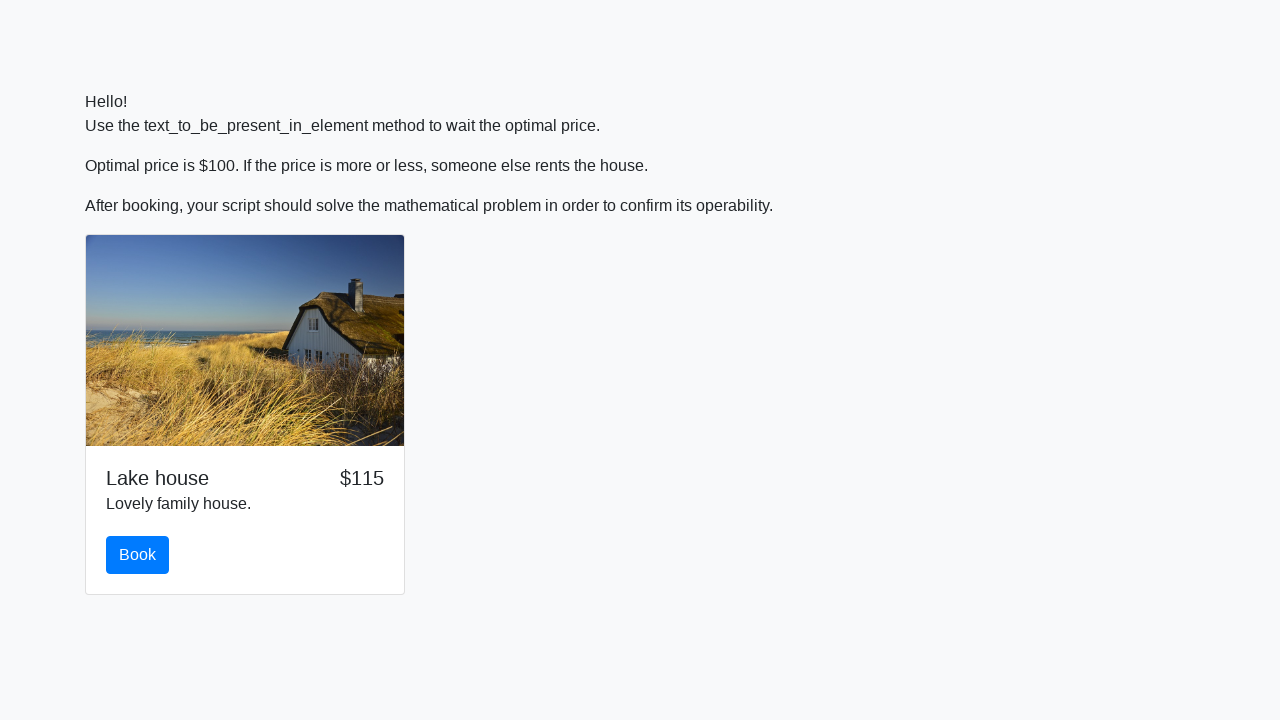

Waited for price element to show '100'
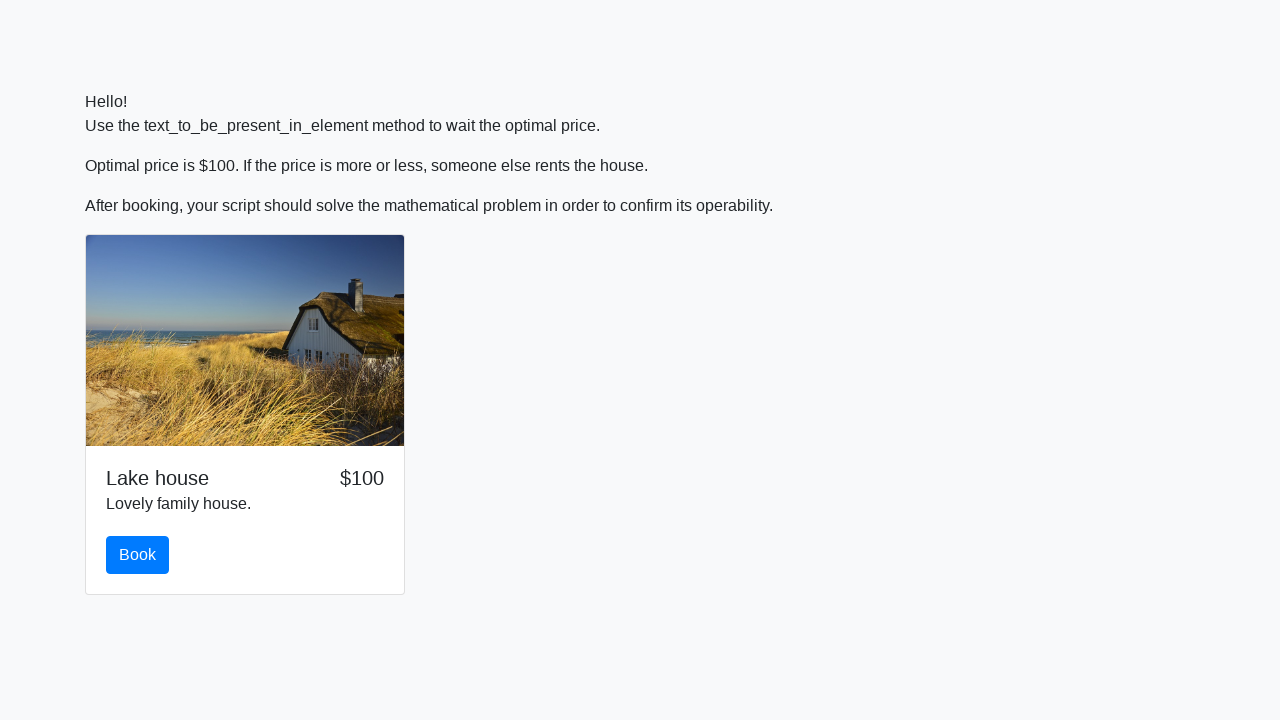

Clicked the book button at (138, 555) on #book
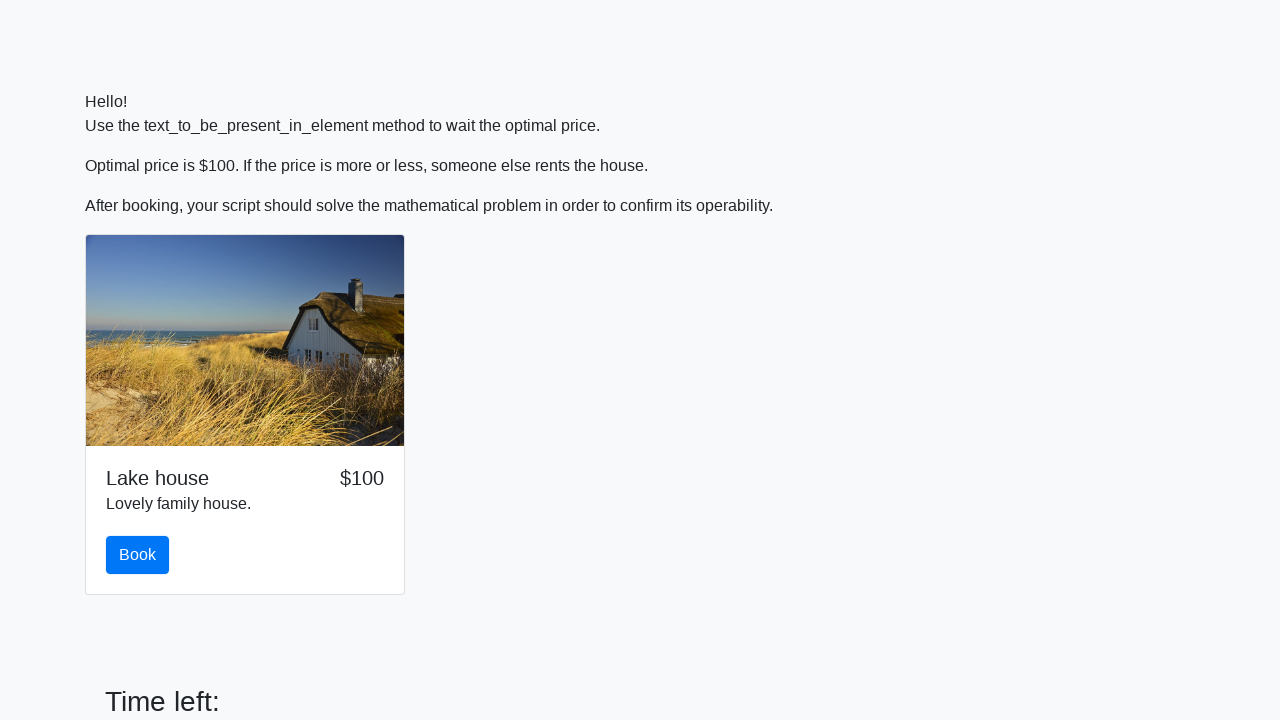

Retrieved x value from input_value element: 1000
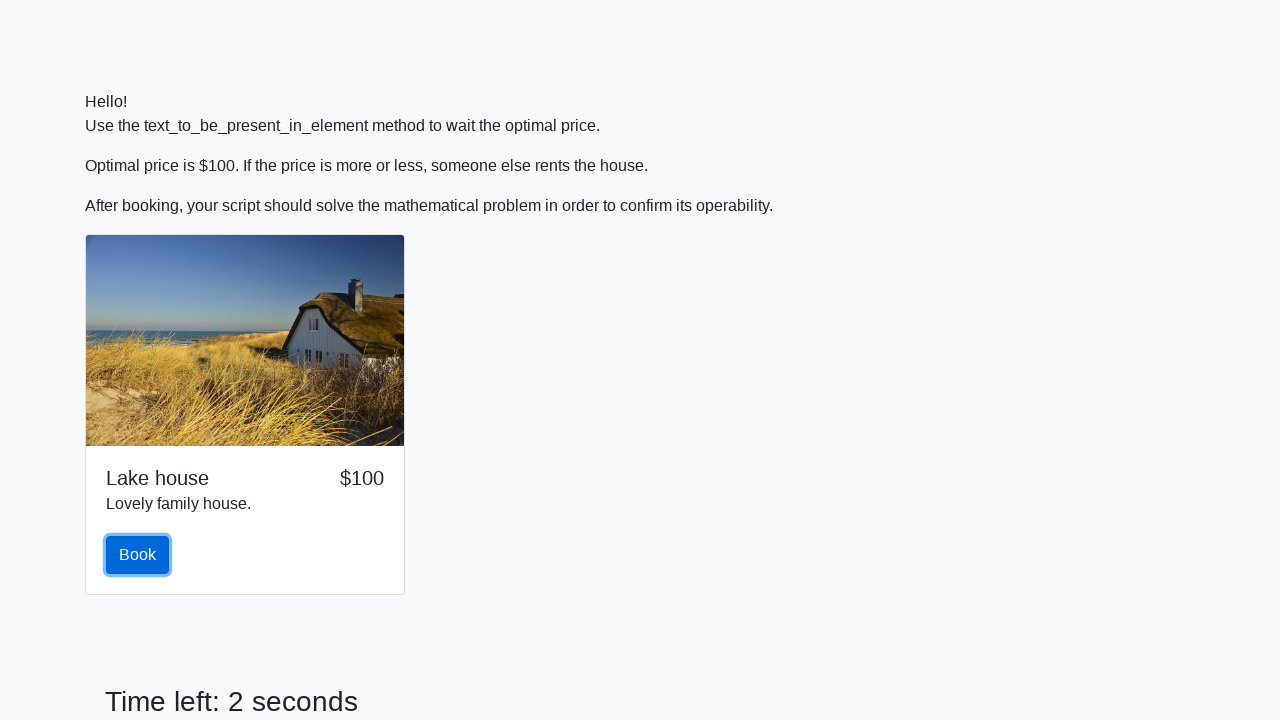

Calculated answer using formula: 2.2948103968551723
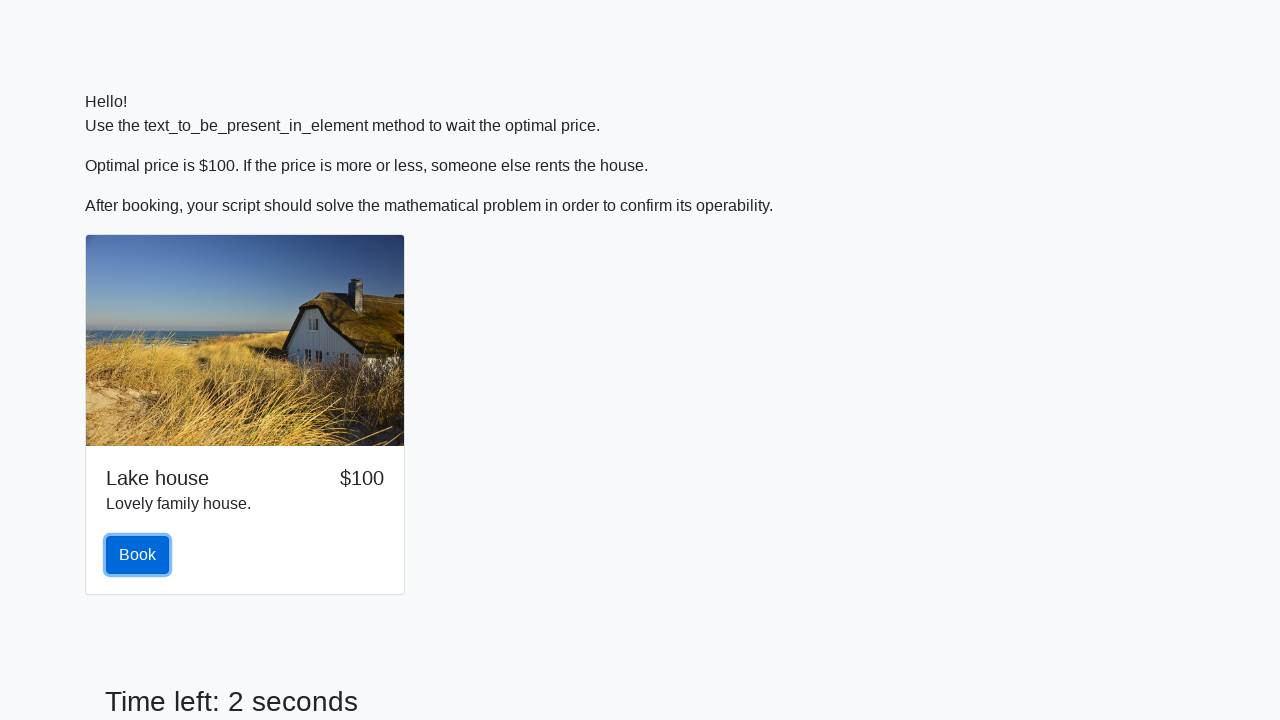

Filled answer field with calculated value: 2.2948103968551723 on #answer
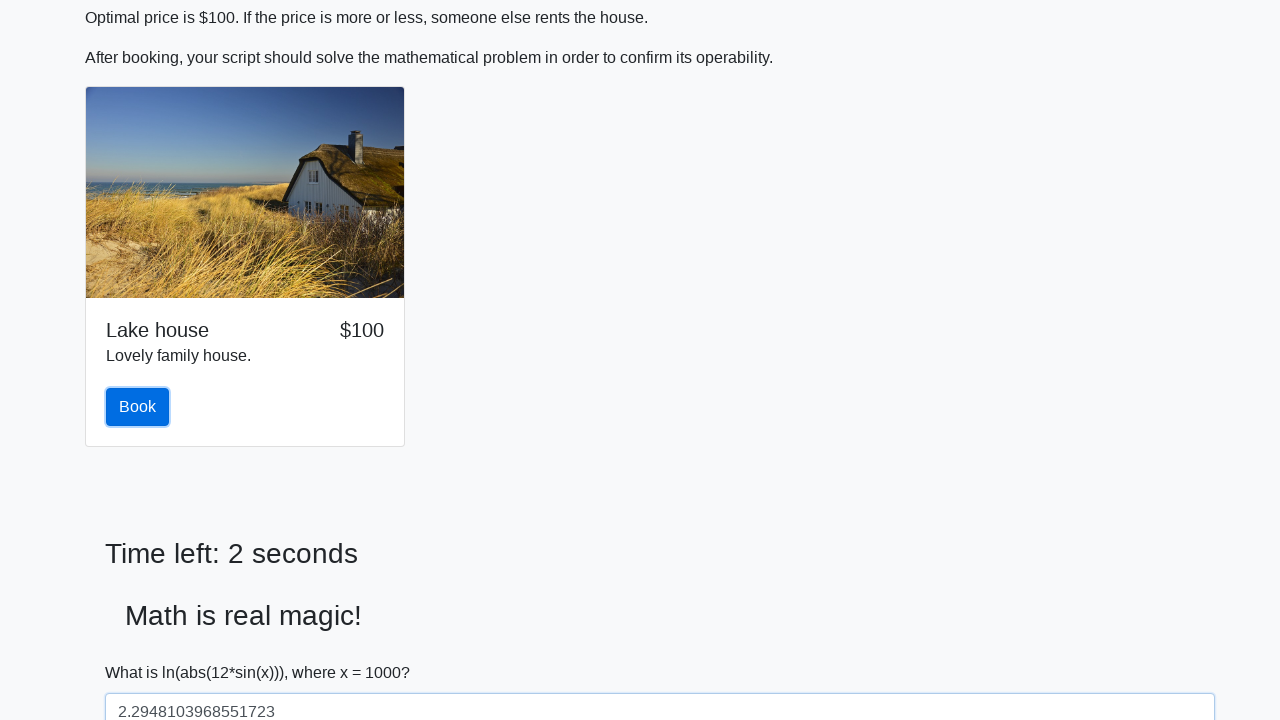

Clicked the solve button to submit the form at (143, 651) on #solve
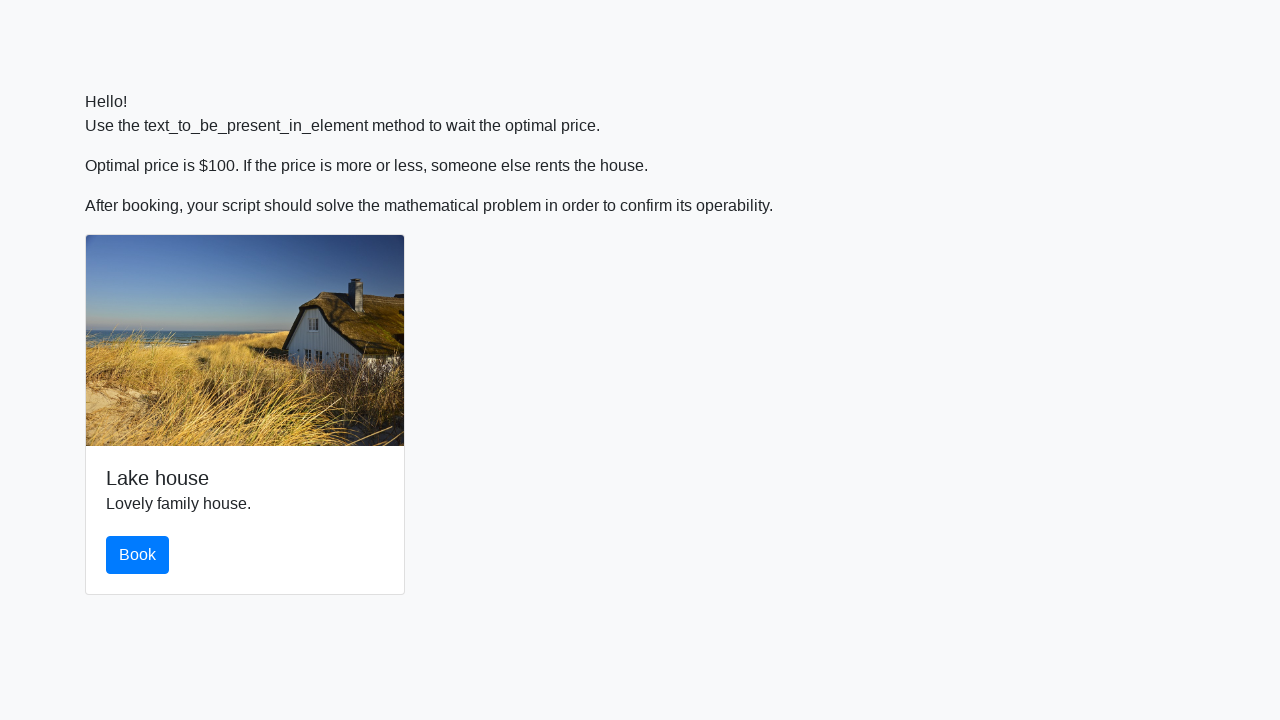

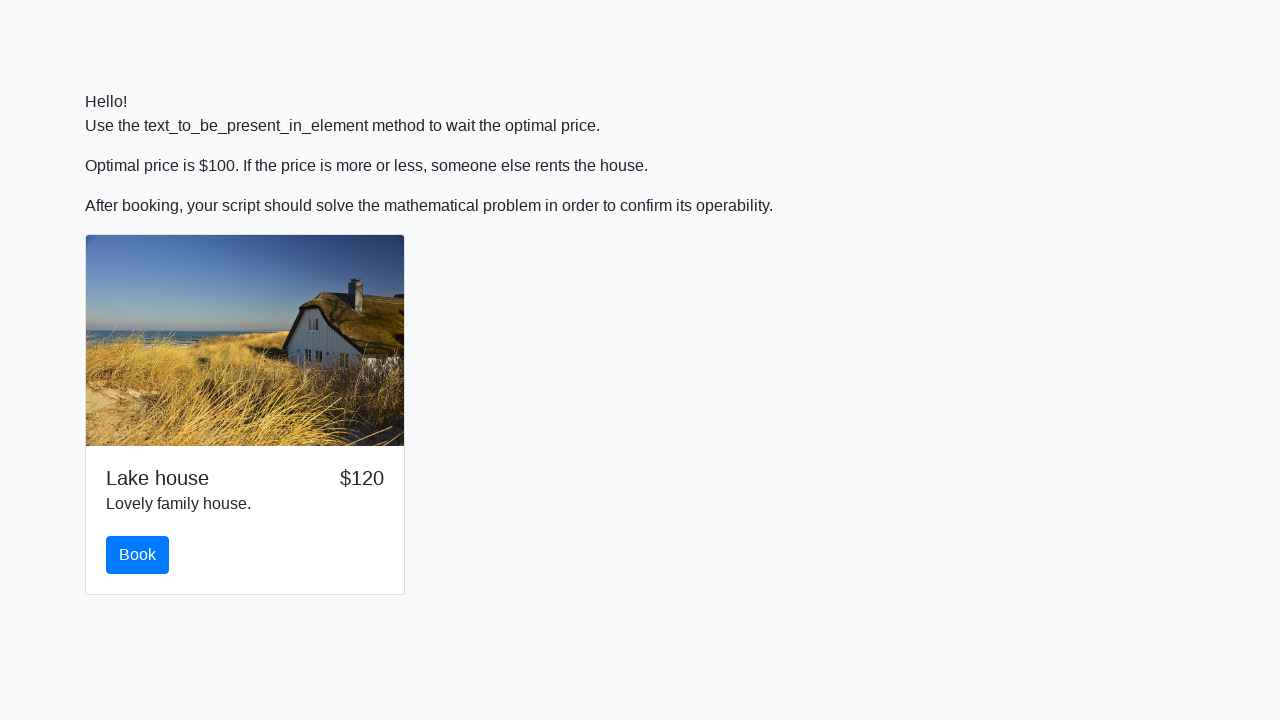